Tests that the registration form accepts a password containing special symbols

Starting URL: https://www.sharelane.com/cgi-bin/register.py

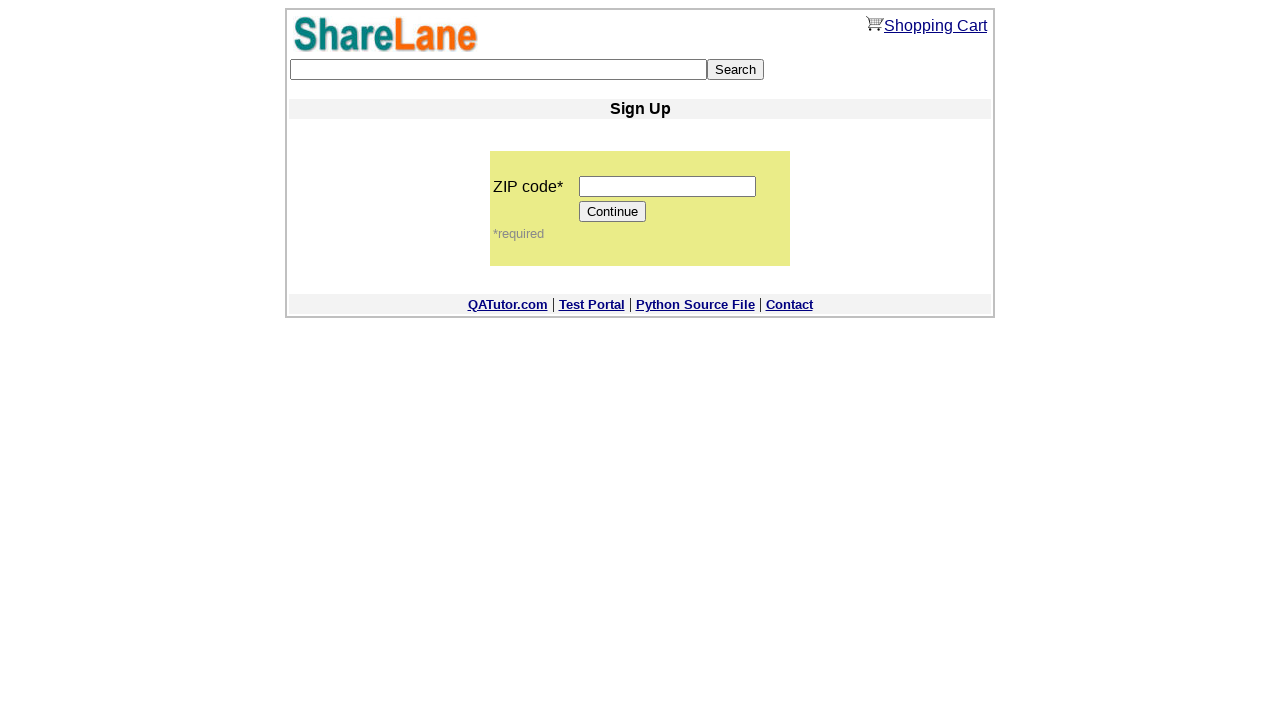

Filled zip code field with '12345' on input[name='zip_code']
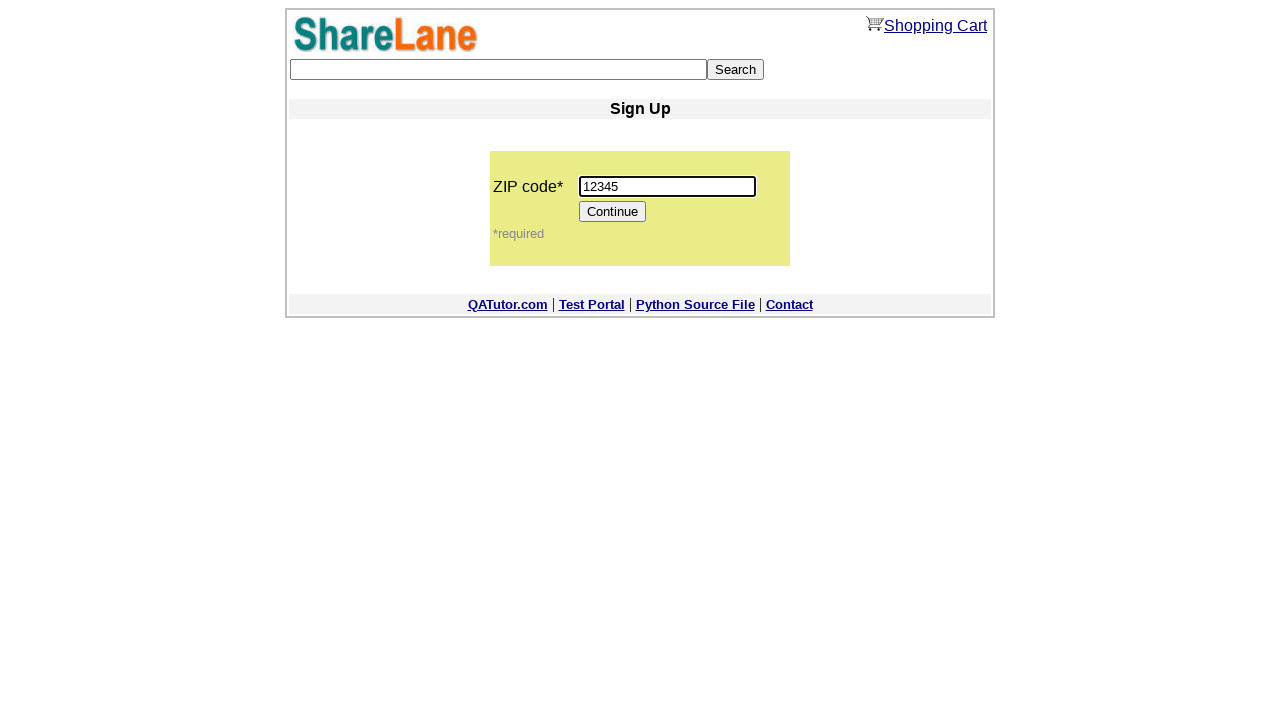

Clicked Continue button to proceed to registration form at (613, 212) on [value='Continue']
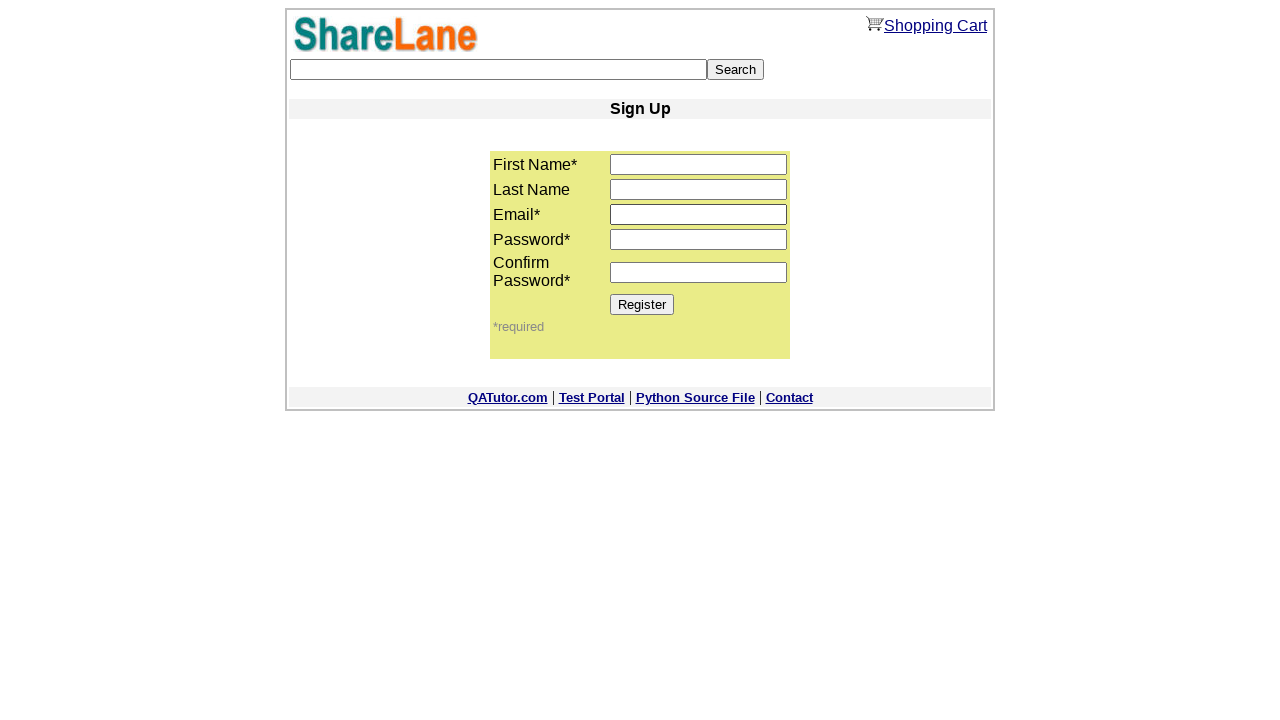

Filled first name field with 'Sam' on input[name='first_name']
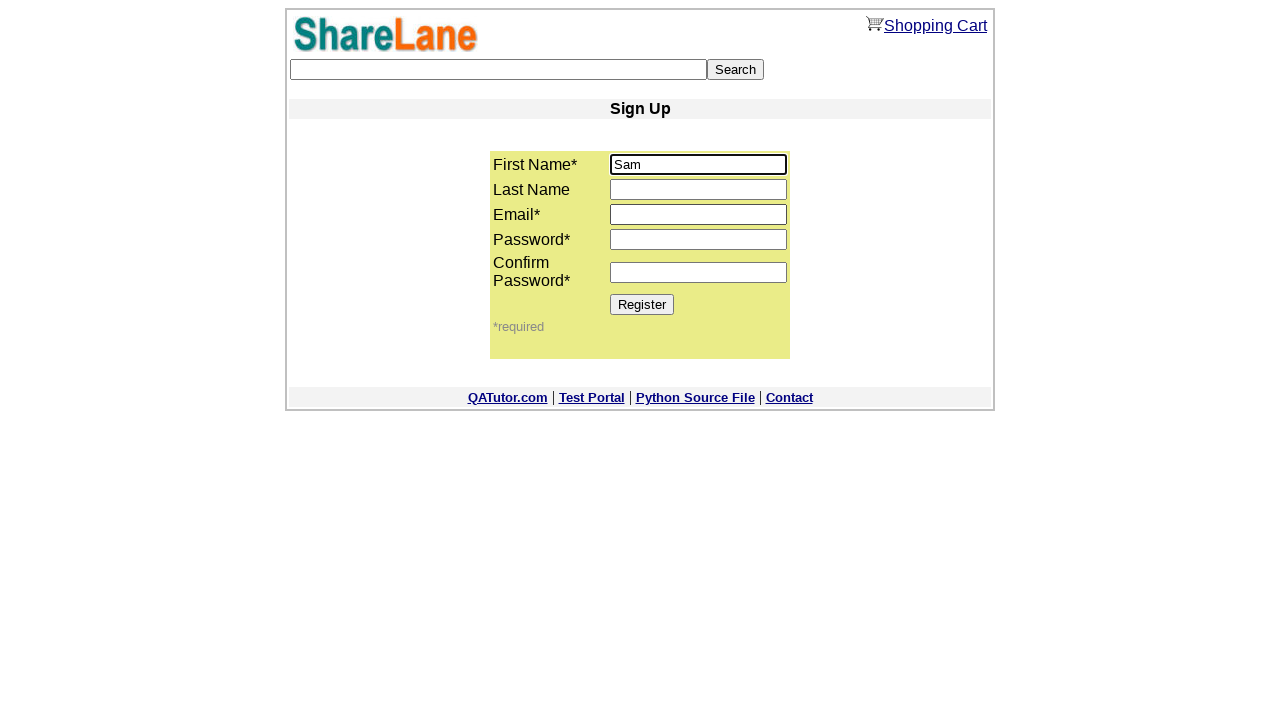

Filled last name field with 'Obama' on input[name='last_name']
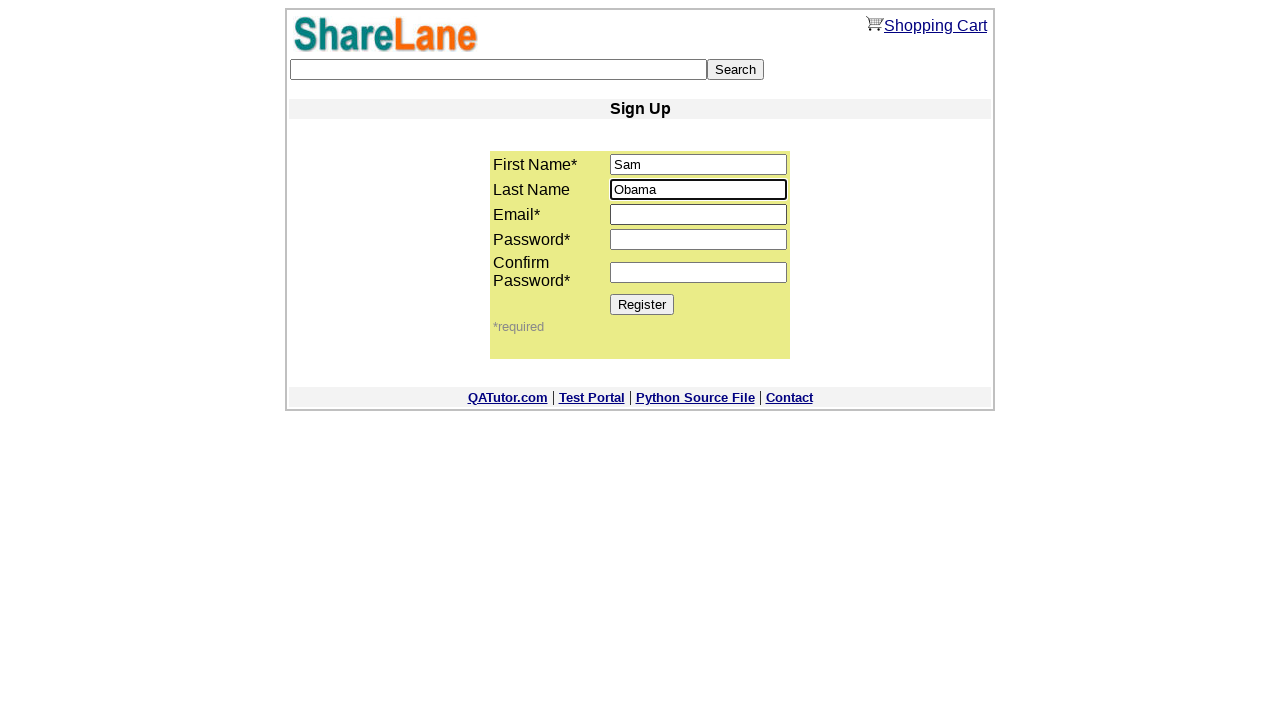

Filled email field with 'kostya@gmail.com' on input[name='email']
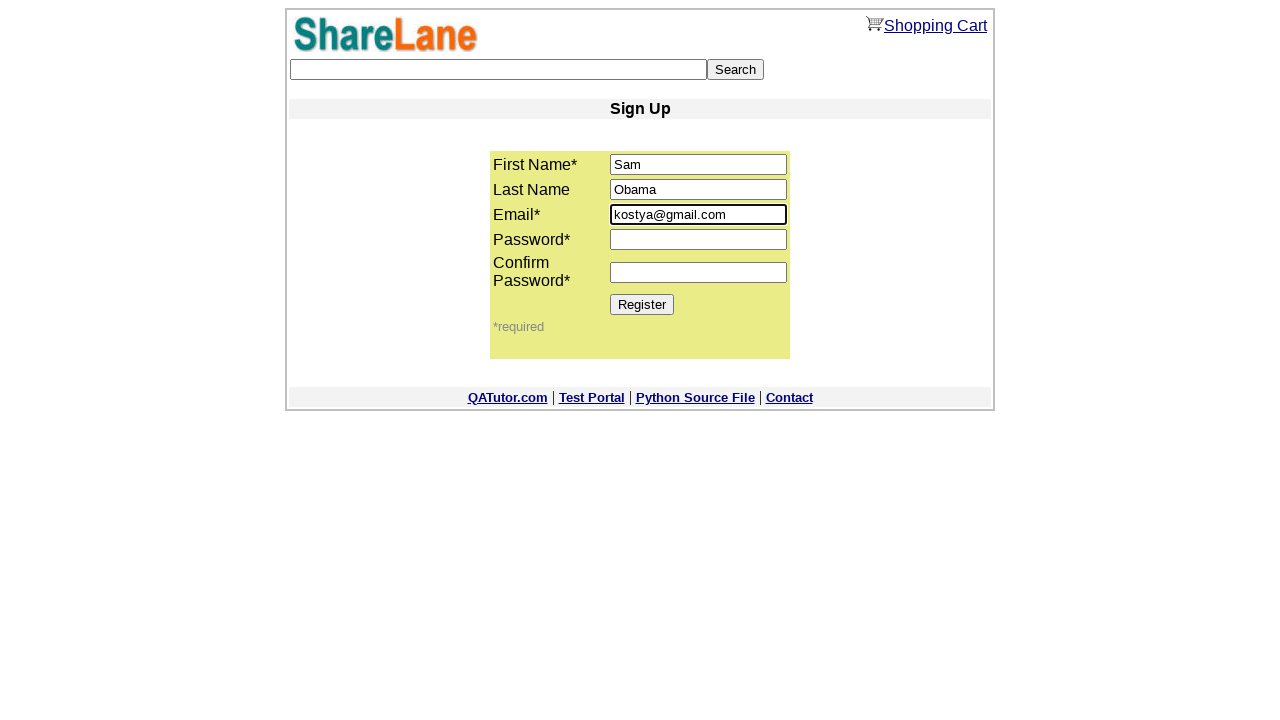

Filled password field with '123!@#$%^&*(' containing special symbols on input[name='password1']
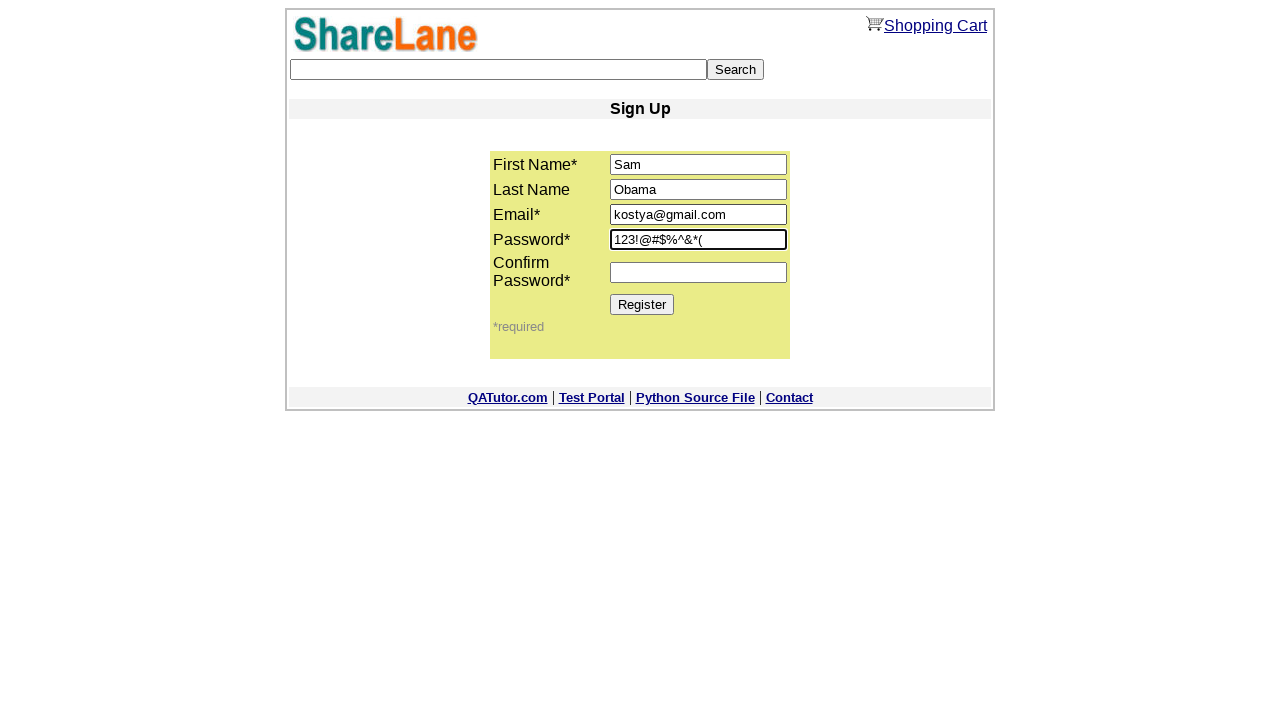

Filled password confirmation field with '123!@#$%^&*(' containing special symbols on input[name='password2']
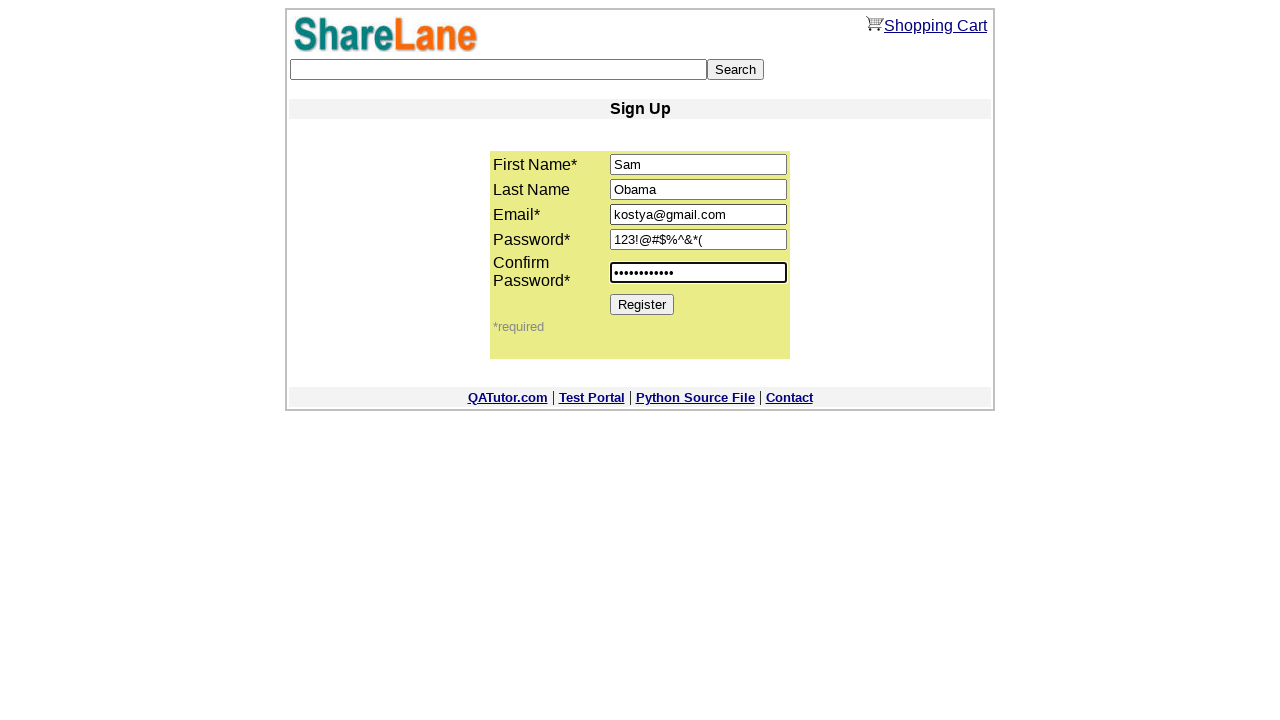

Clicked Register button to submit the registration form at (642, 304) on [value='Register']
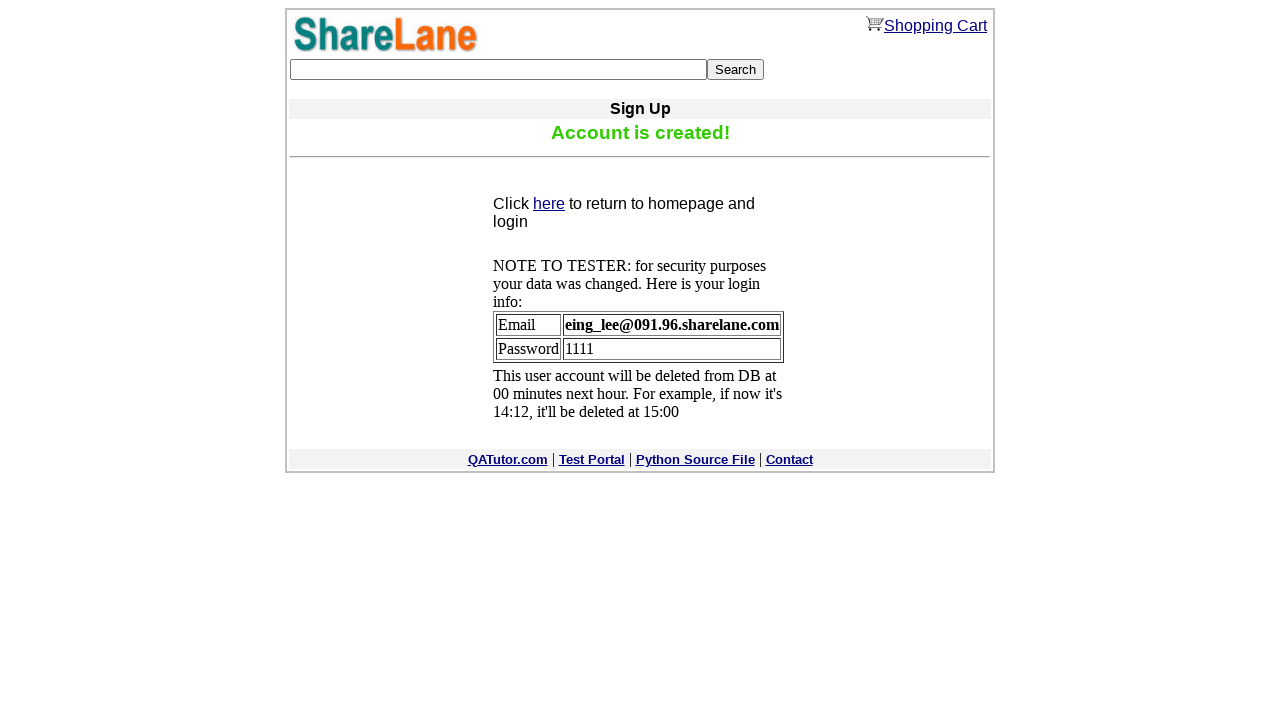

Confirmation message appeared indicating successful registration with password containing special symbols
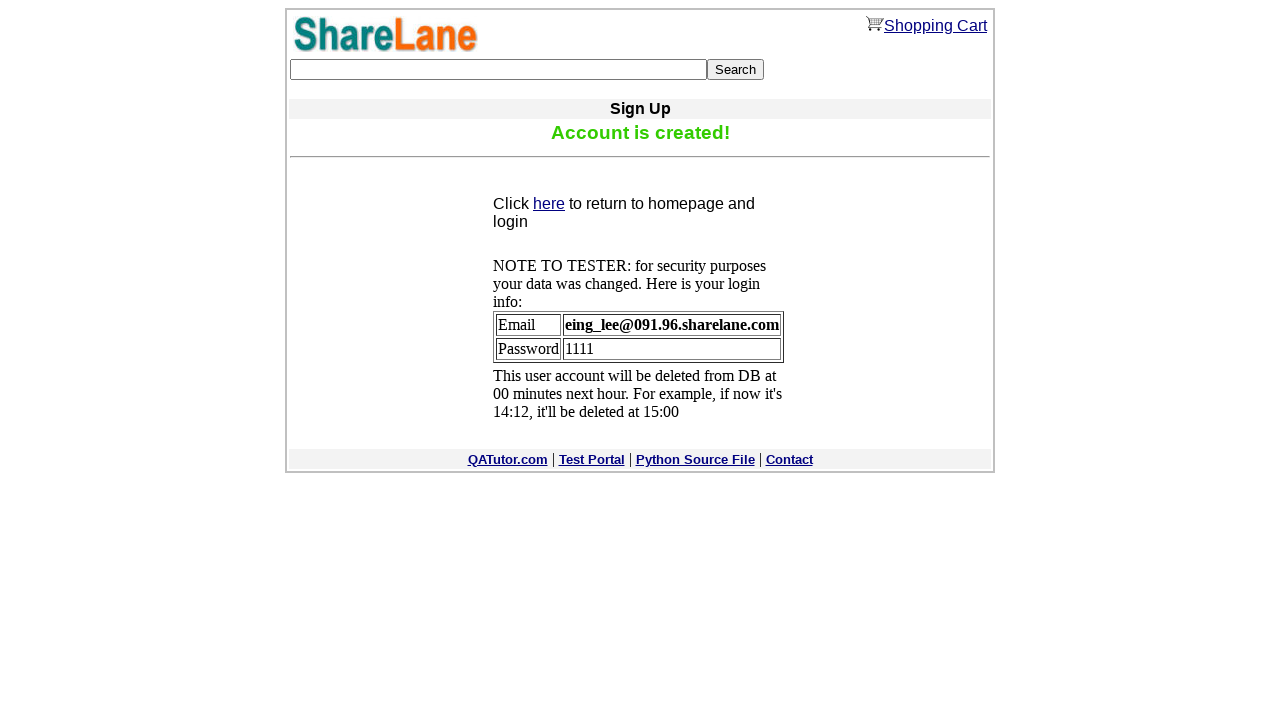

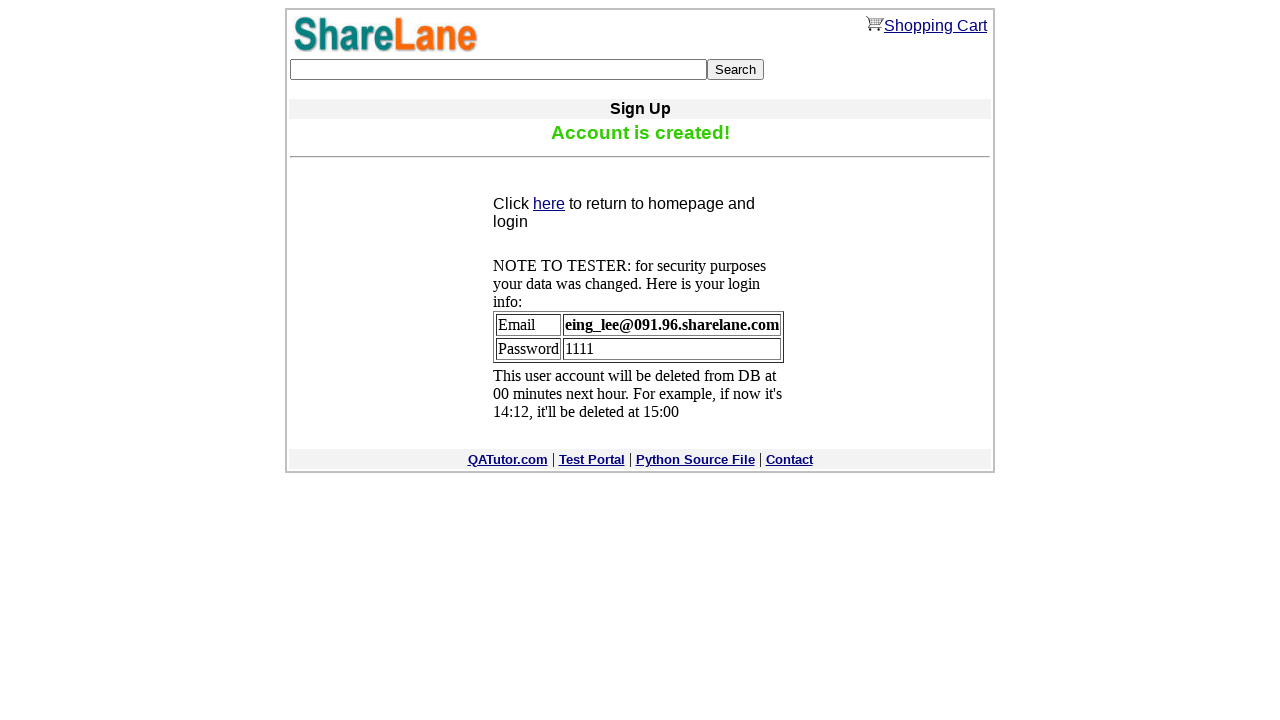